Tests navigation from contact page to home page by clicking the home button

Starting URL: https://elsewedy123.github.io/Egyplast/contact.html

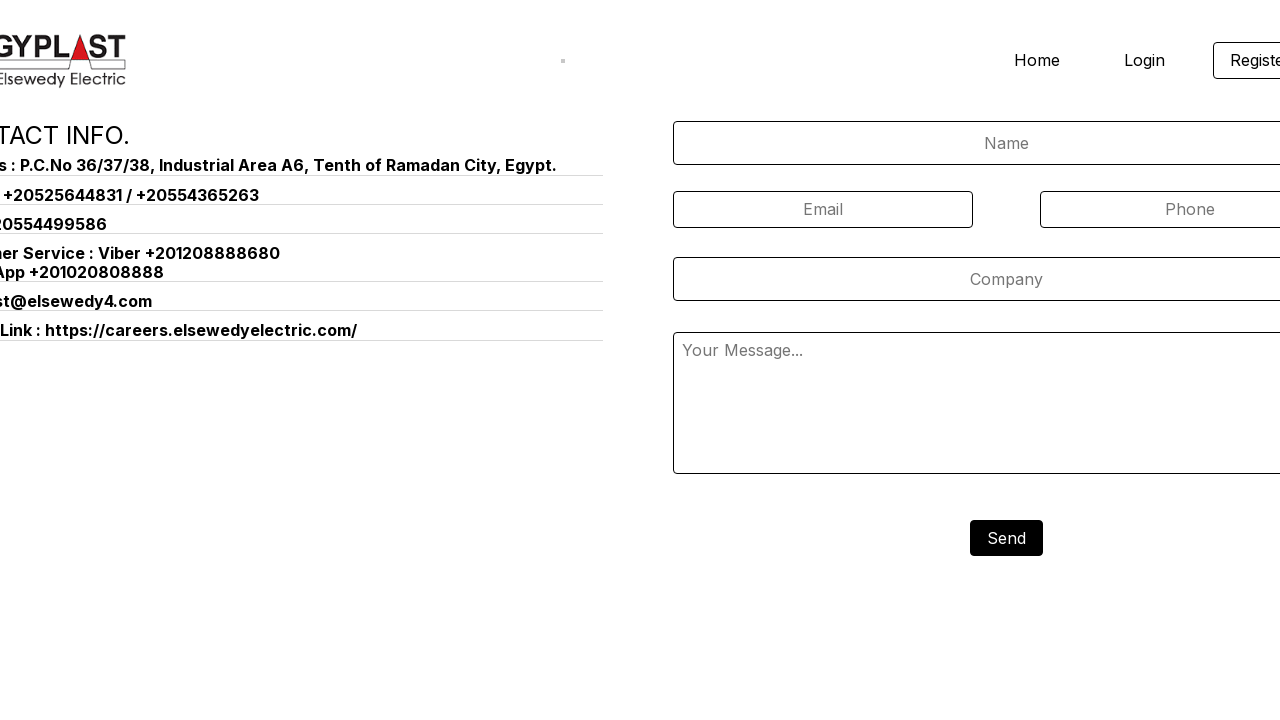

Clicked home button to navigate from contact page to home page at (1037, 60) on .homeheader-login
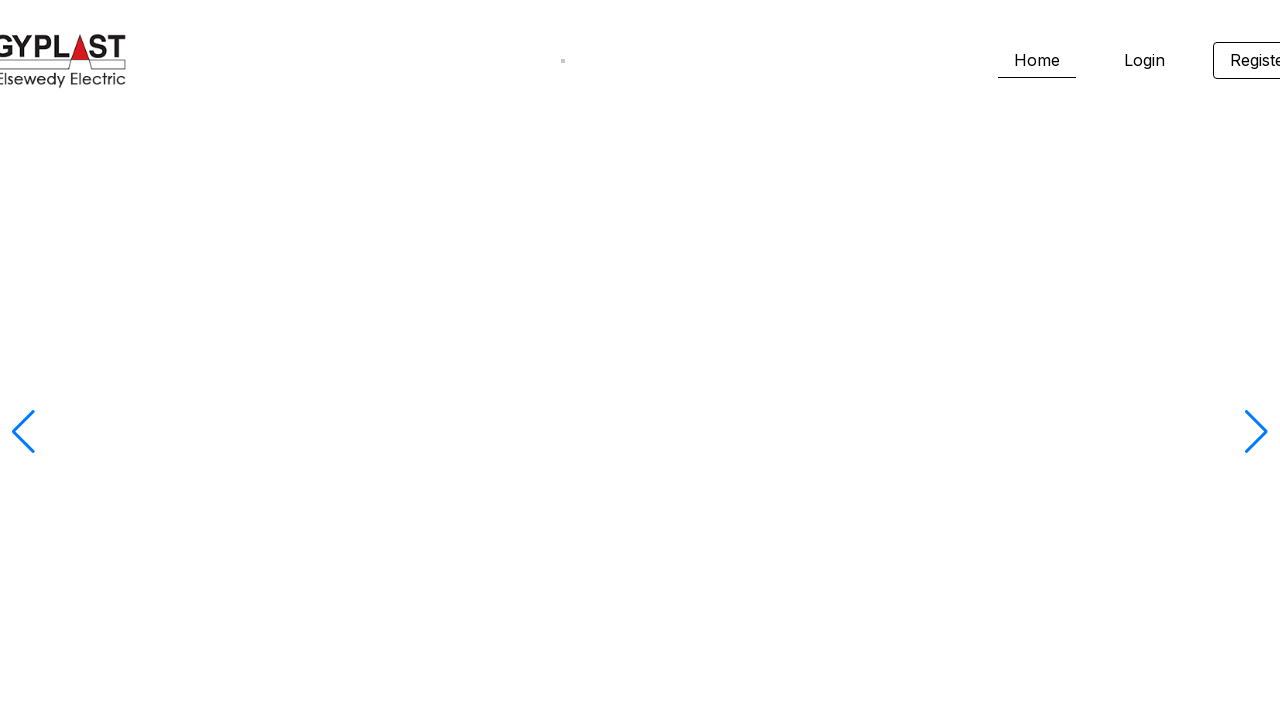

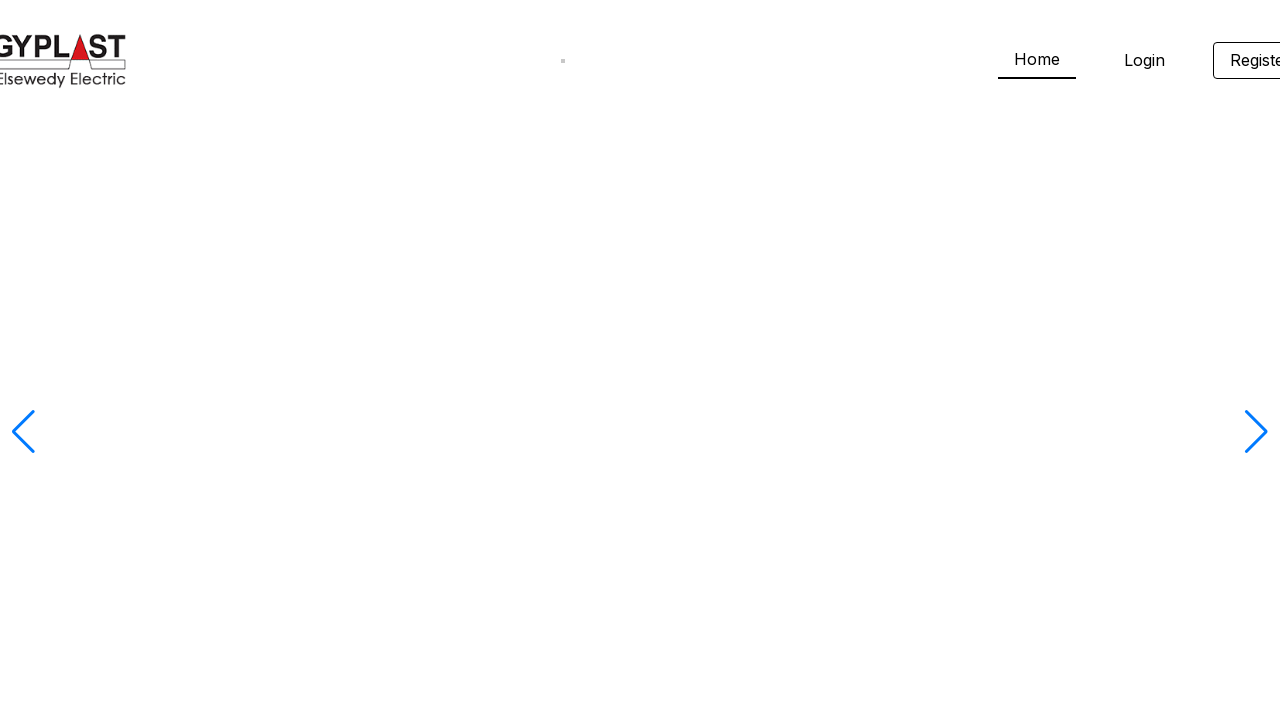